Verifies that the WebdriverIO homepage has the correct page title

Starting URL: https://webdriver.io

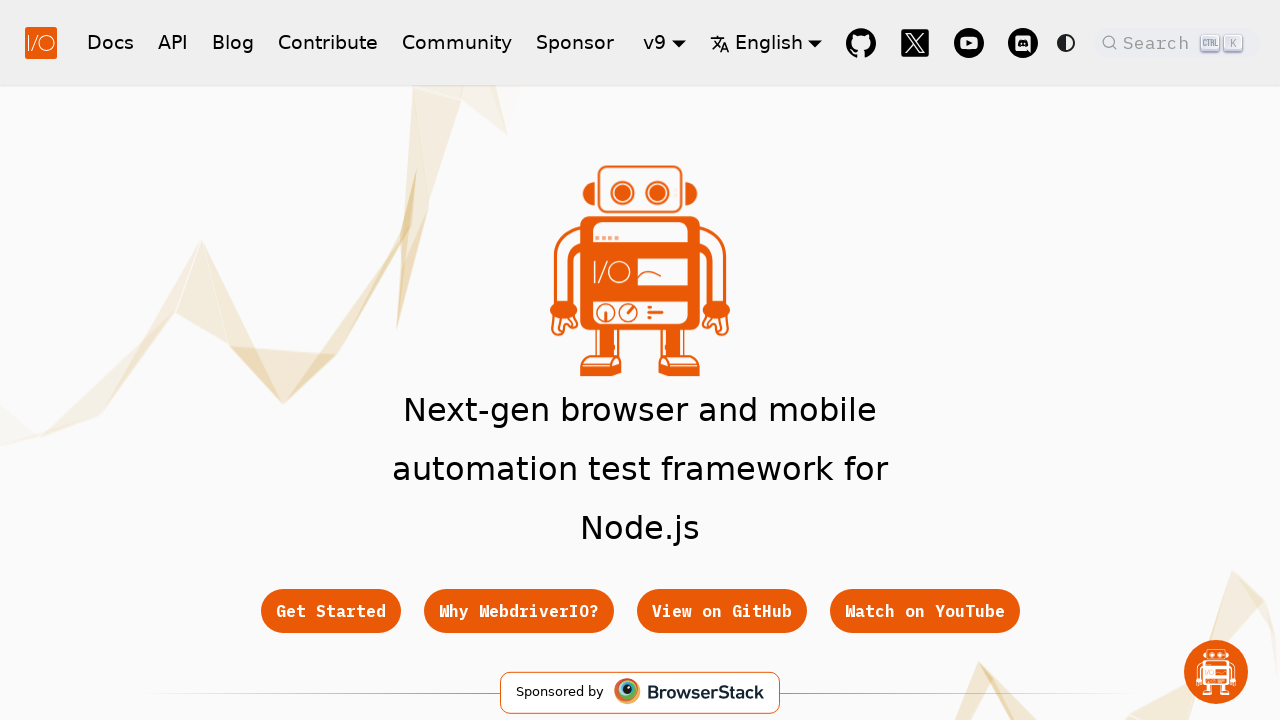

Navigated to WebdriverIO homepage
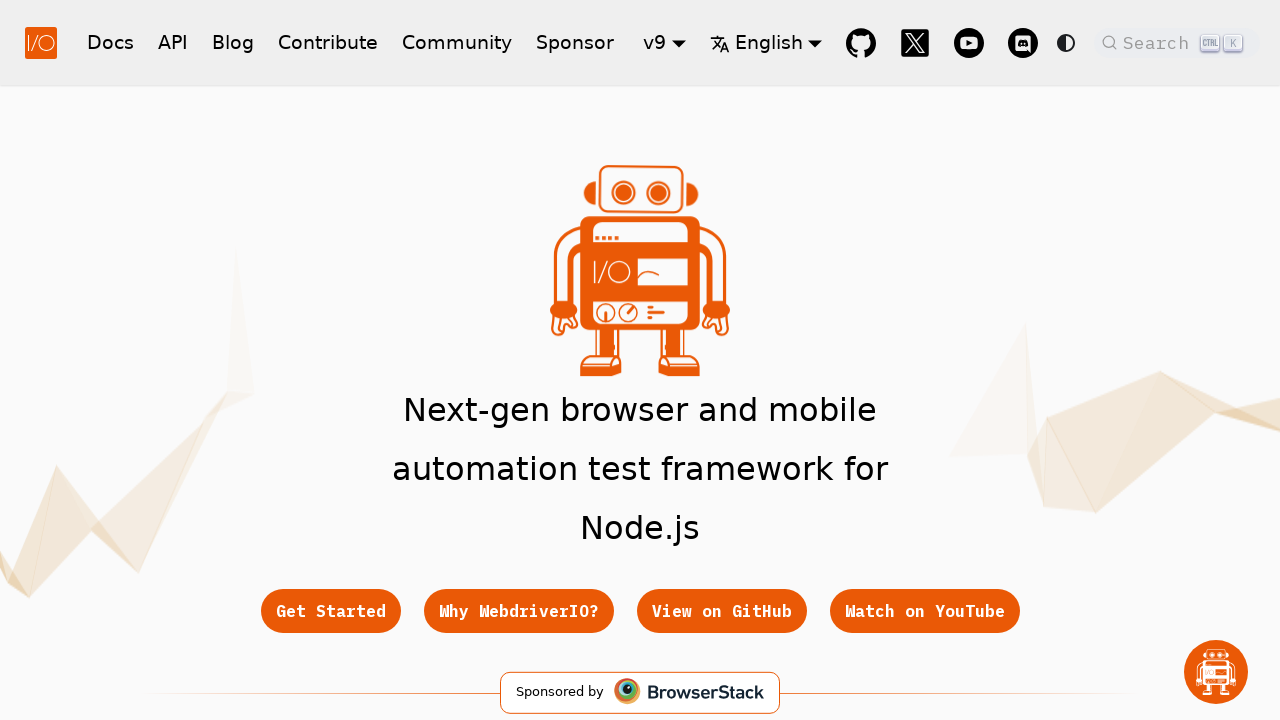

Retrieved page title
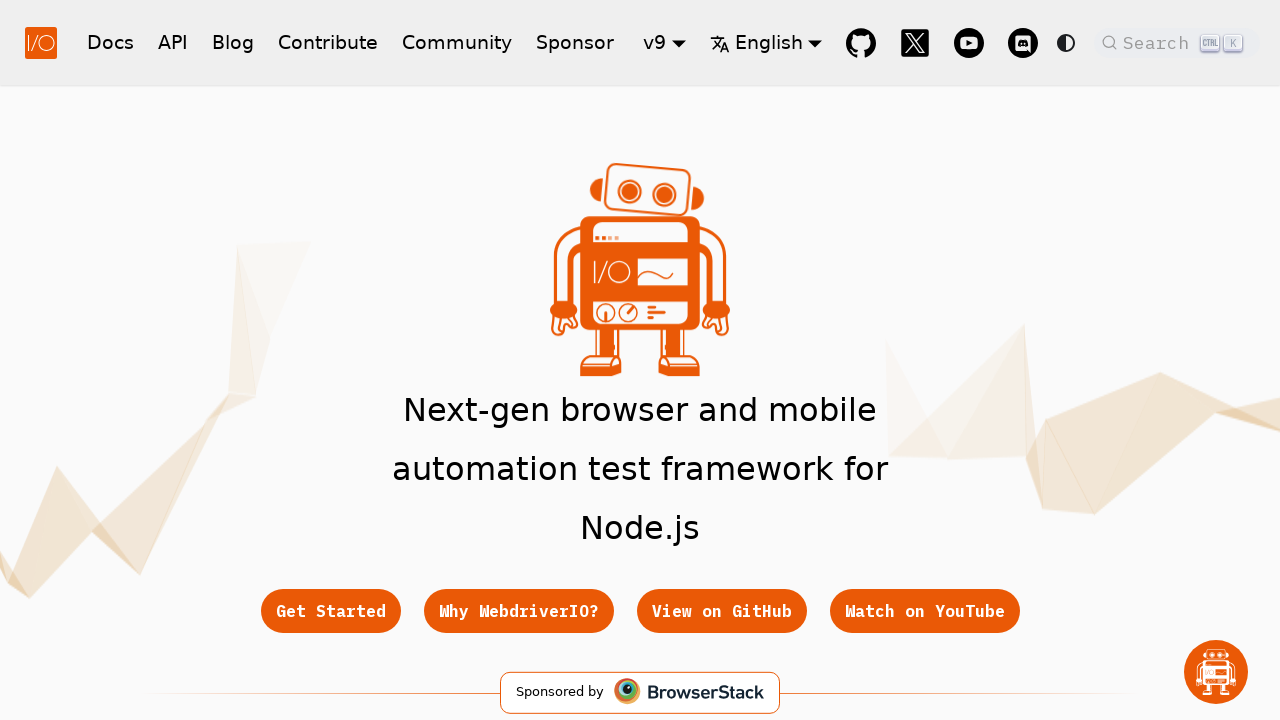

Verified page title is correct
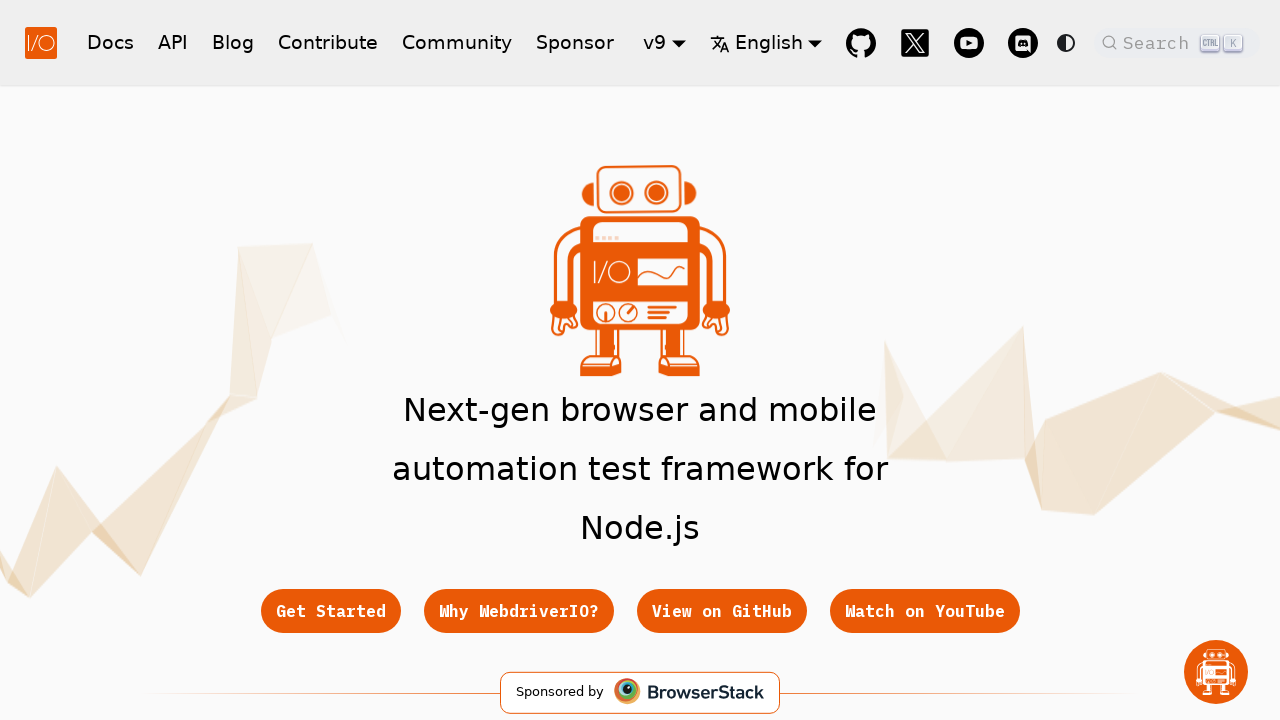

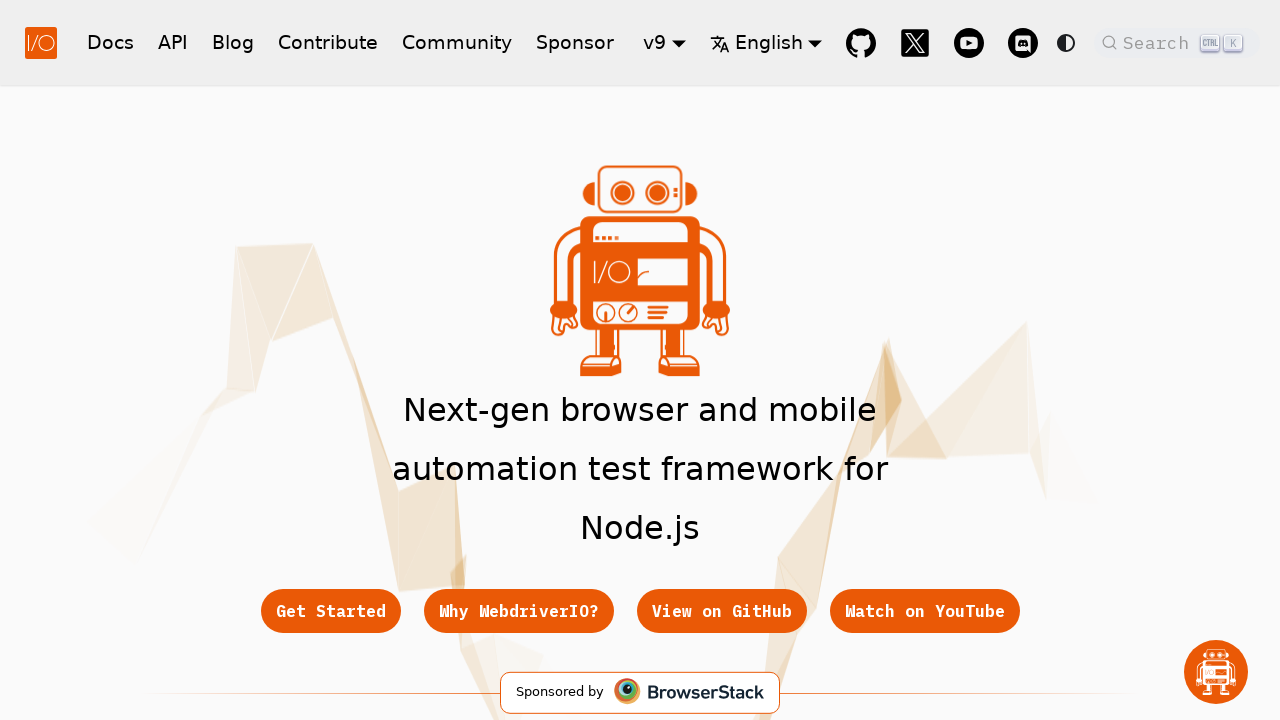